Tests clicking a button on the page using class name selector

Starting URL: https://ultimateqa.com/complicated-page/

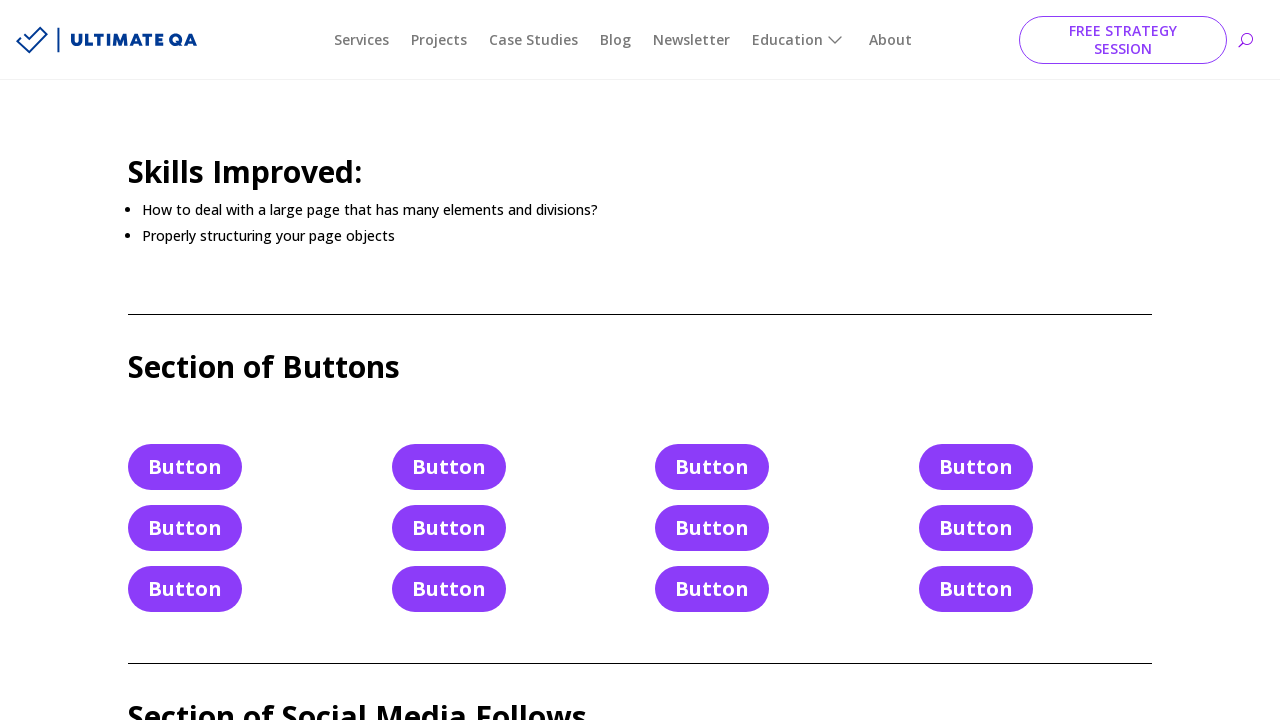

Clicked button using class name selector on complicated page at (449, 467) on .et_pb_button.et_pb_button_3.et_pb_bg_layout_light
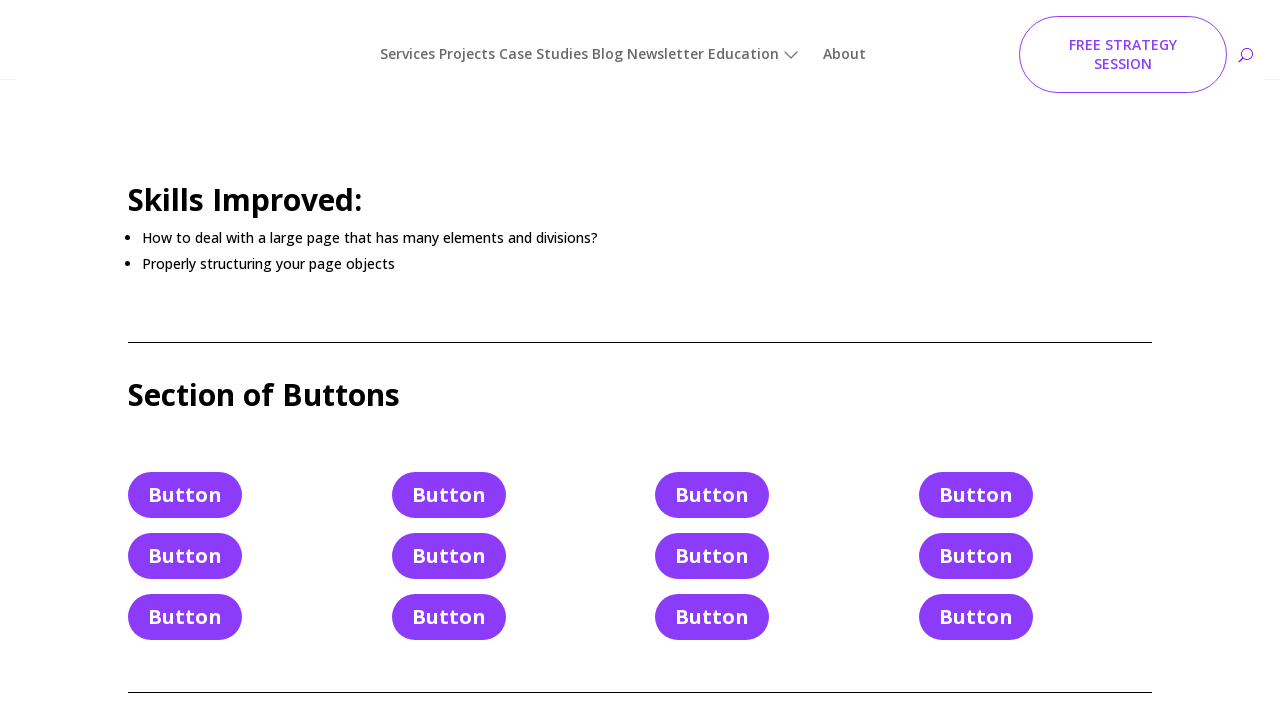

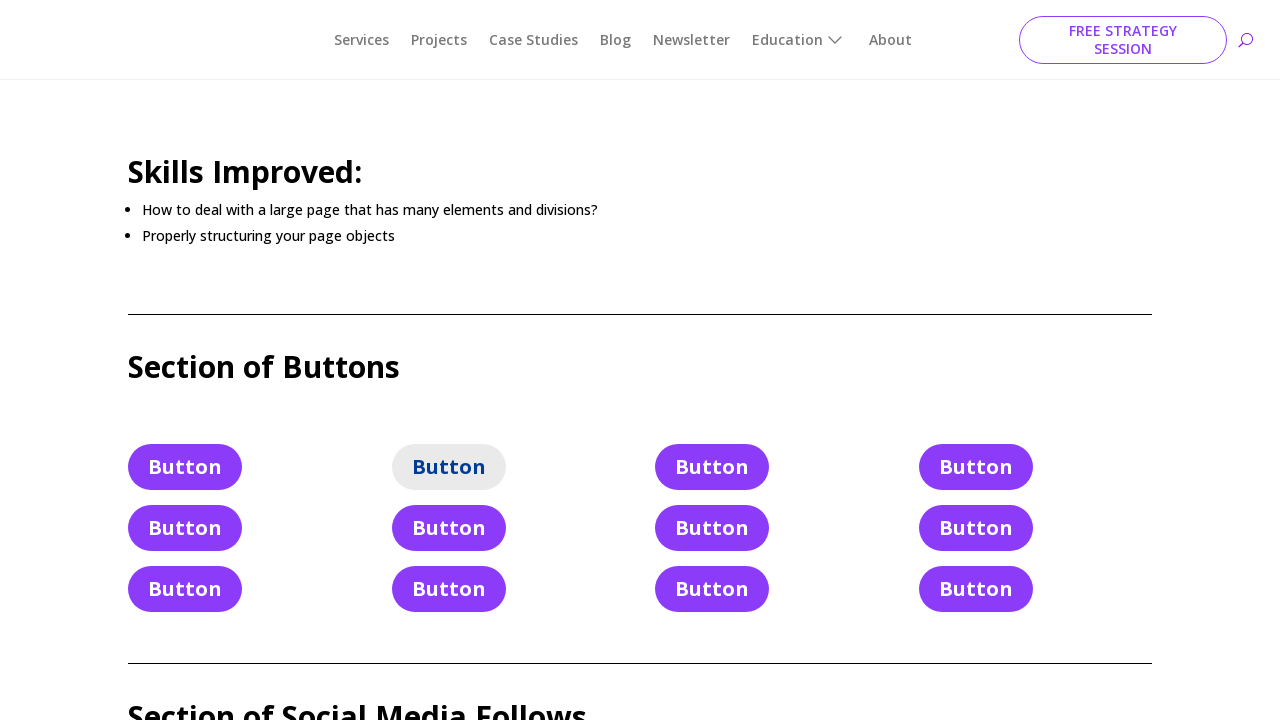